Navigates to an Angular demo application and clicks the Virtual Library button

Starting URL: https://rahulshettyacademy.com/angularAppdemo/

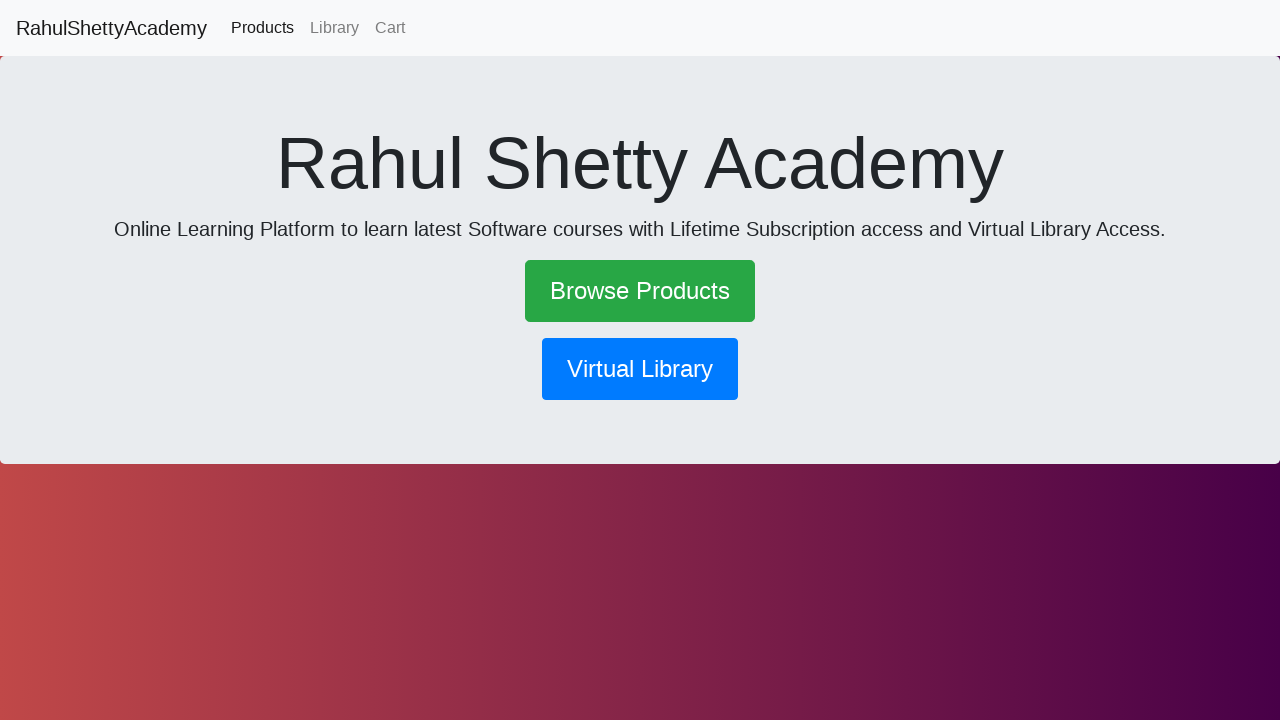

Clicked the Virtual Library button at (640, 369) on xpath=//button[text()=' Virtual Library ']
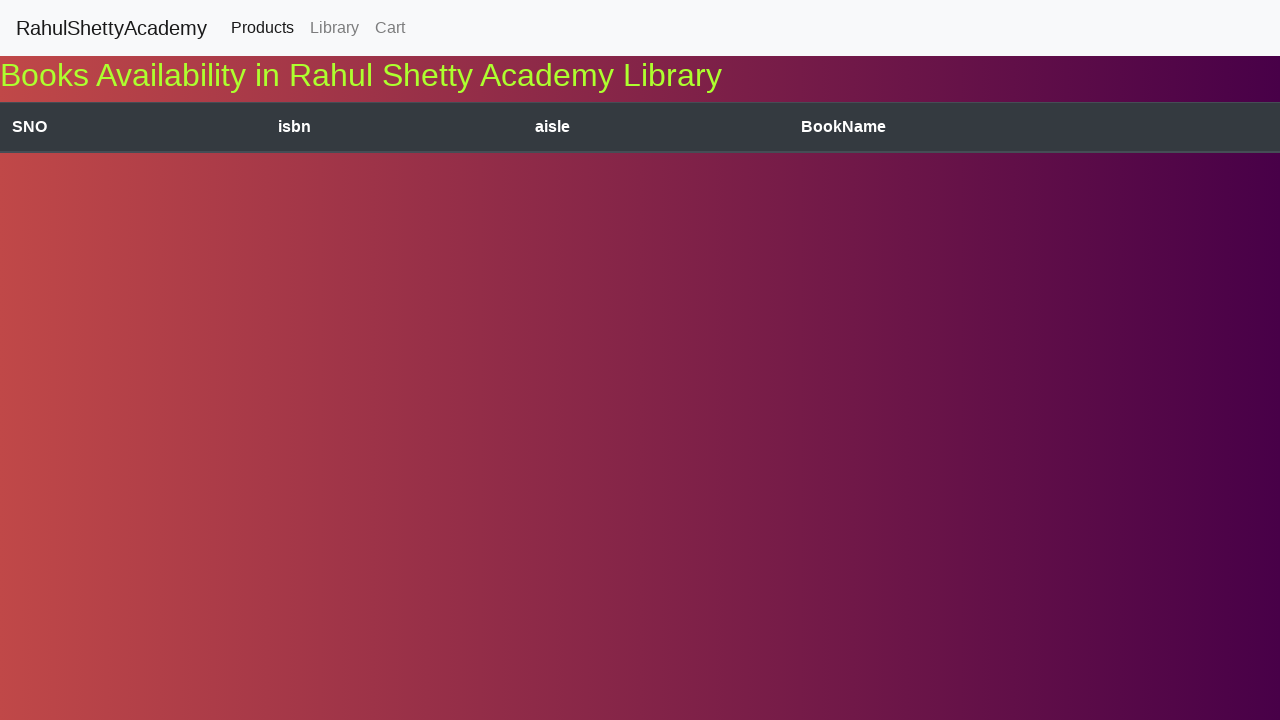

Waited 2000ms for page to load after clicking Virtual Library button
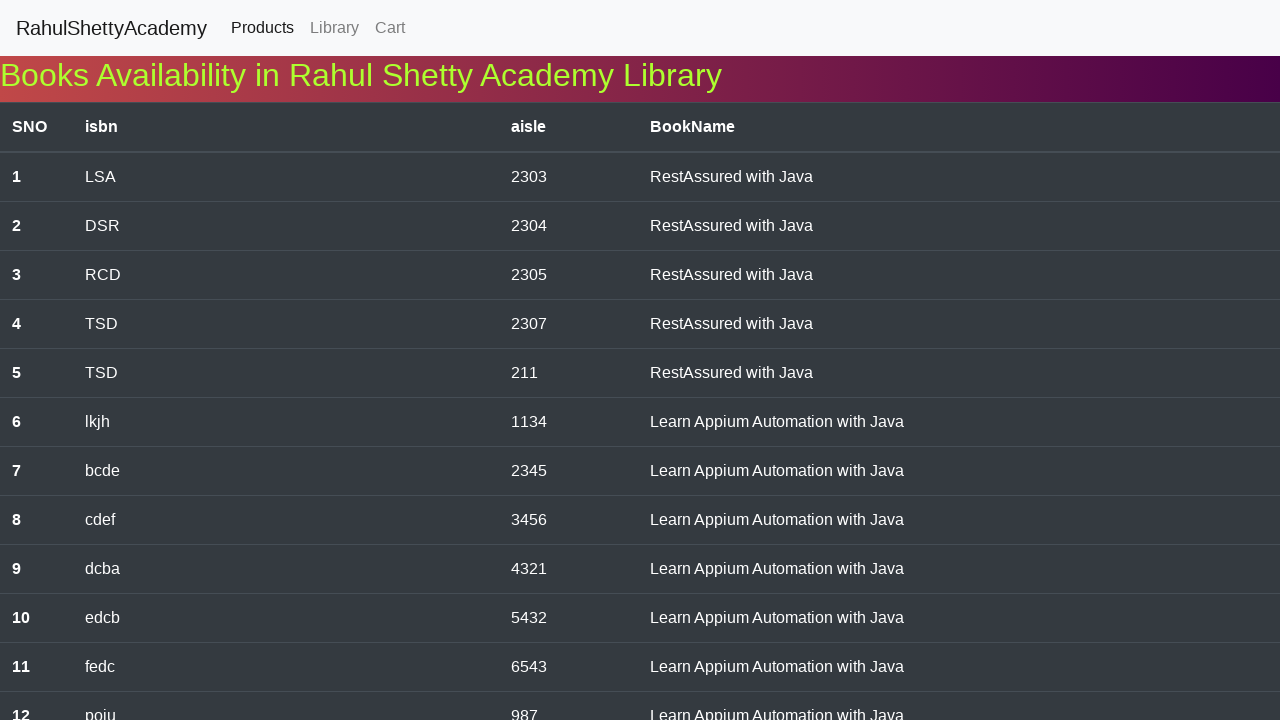

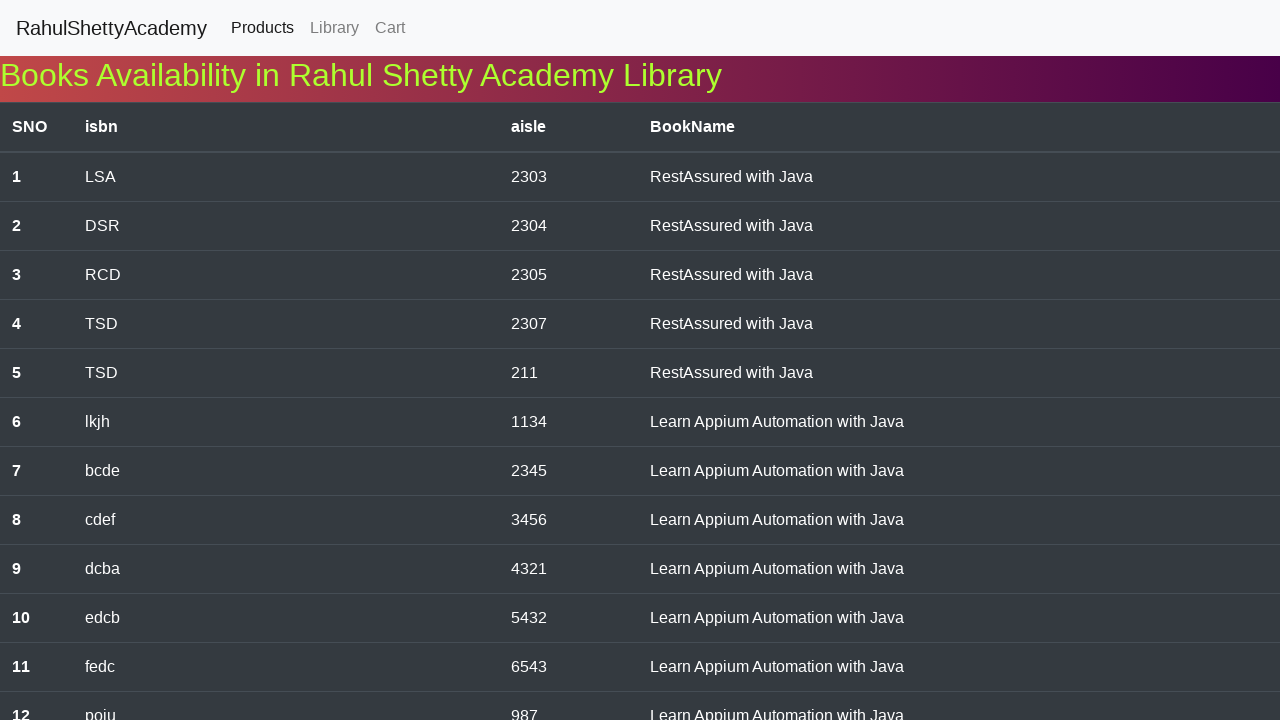